Tests file upload functionality by selecting a file and clicking the upload button

Starting URL: https://blueimp.github.io/jQuery-File-Upload/

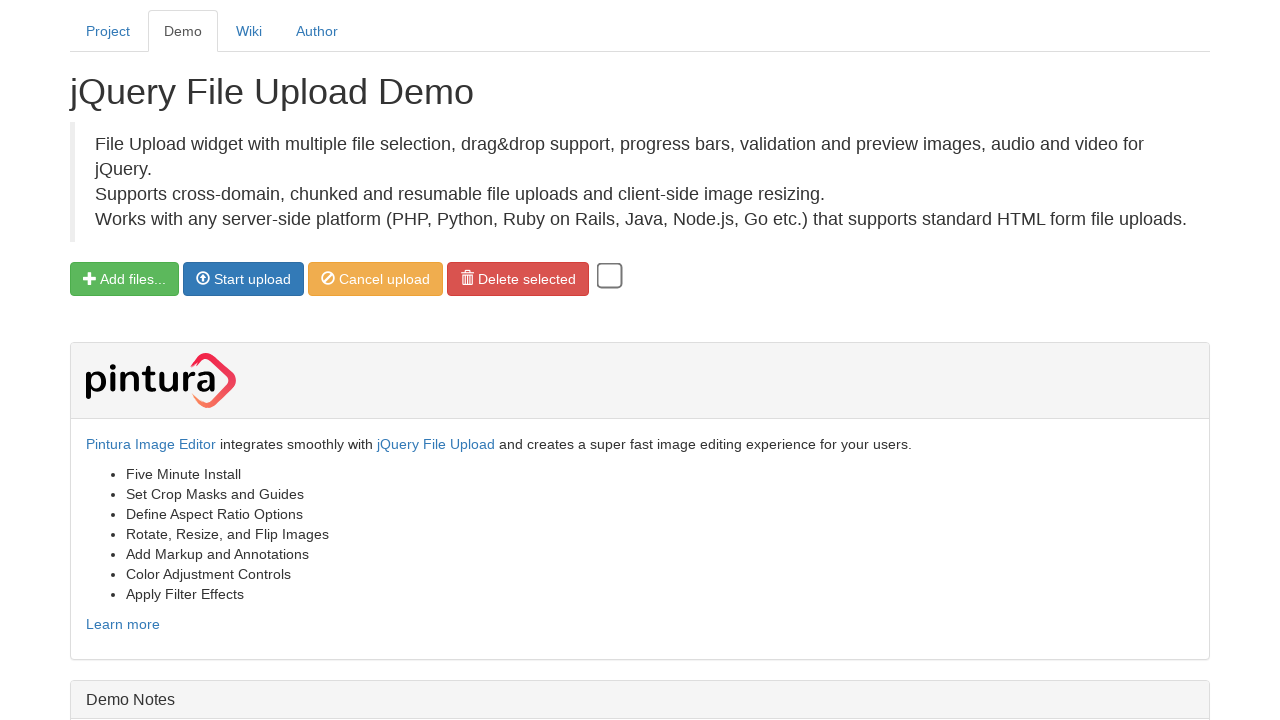

Selected temporary PNG file for upload
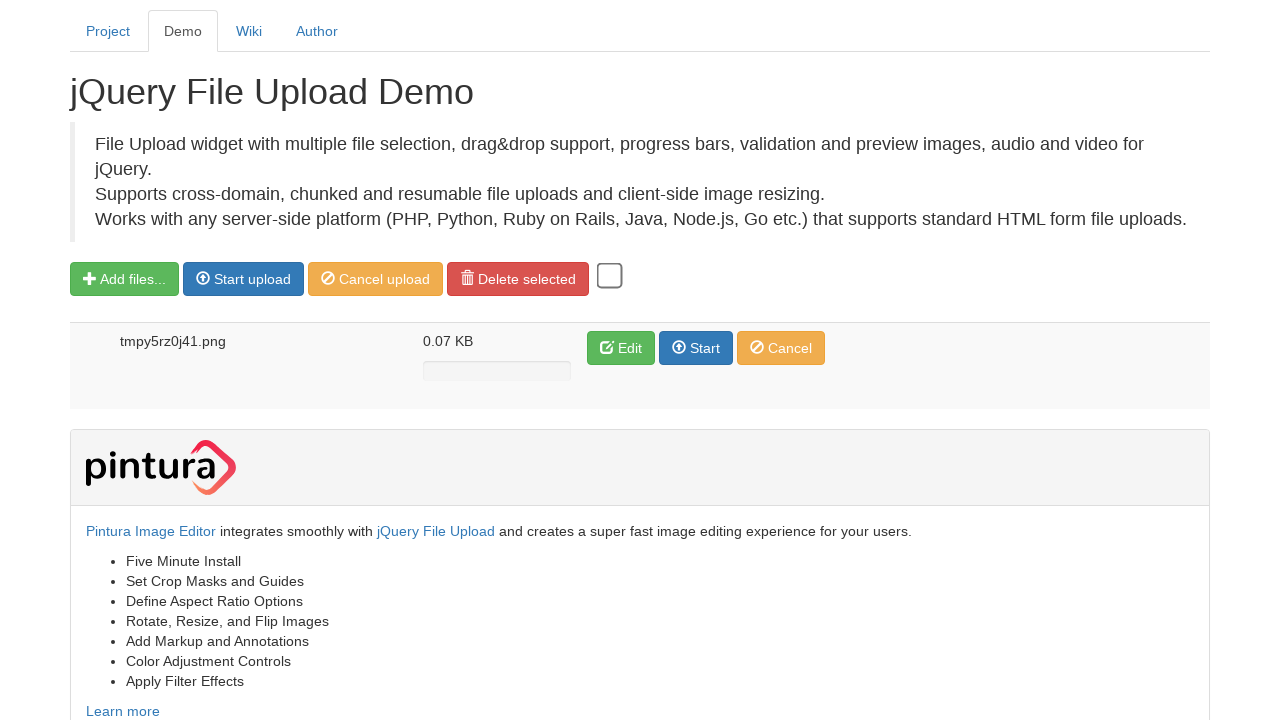

Clicked 'Start upload' button to begin file upload at (252, 279) on xpath=//span[text()='Start upload']
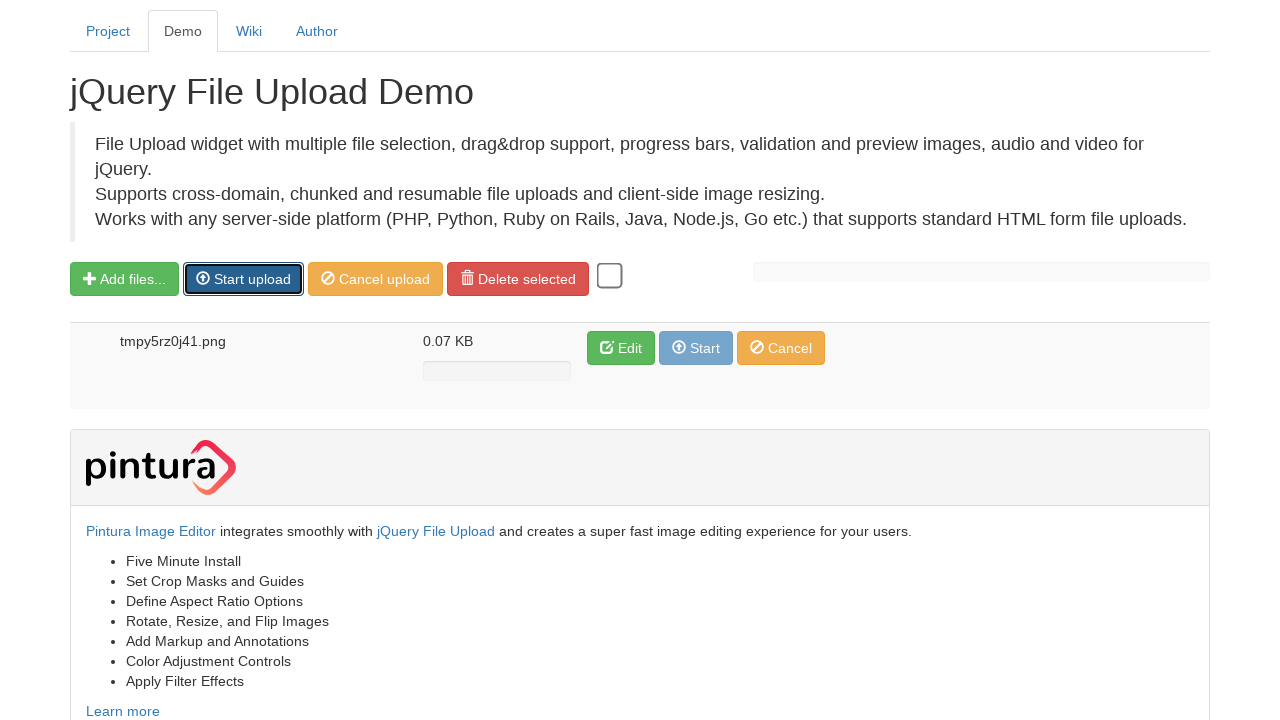

Cleaned up temporary file
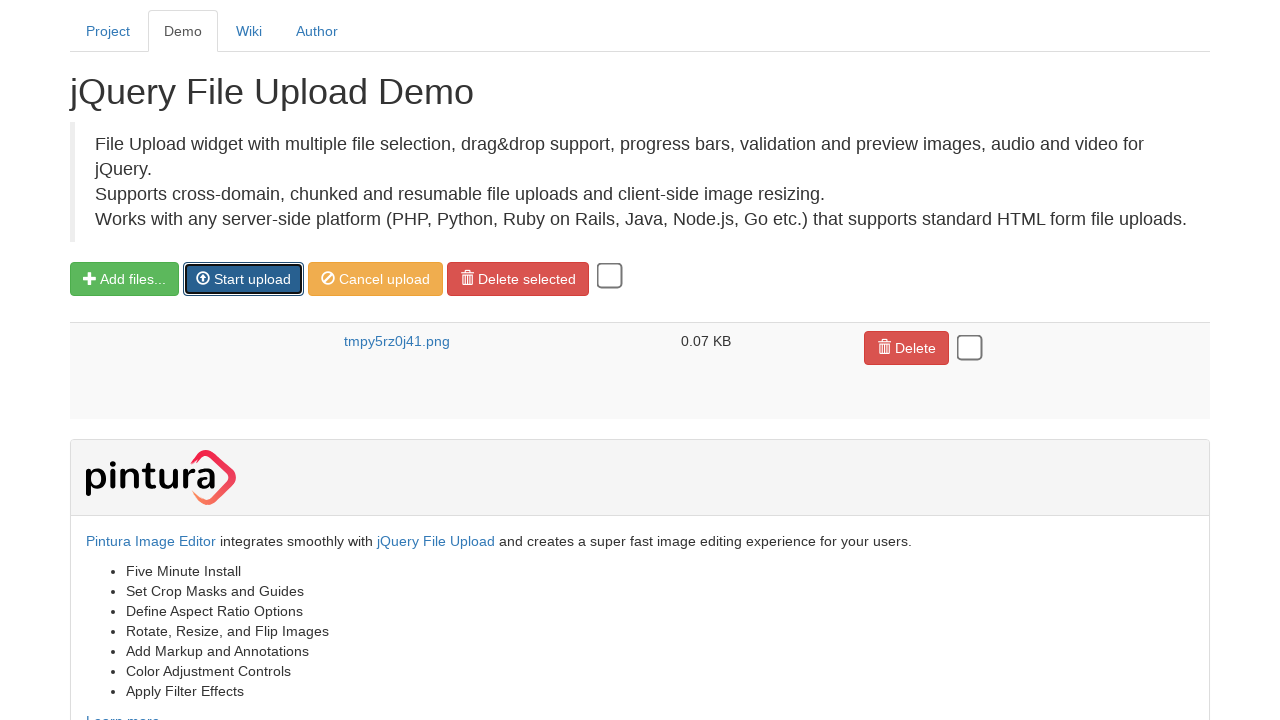

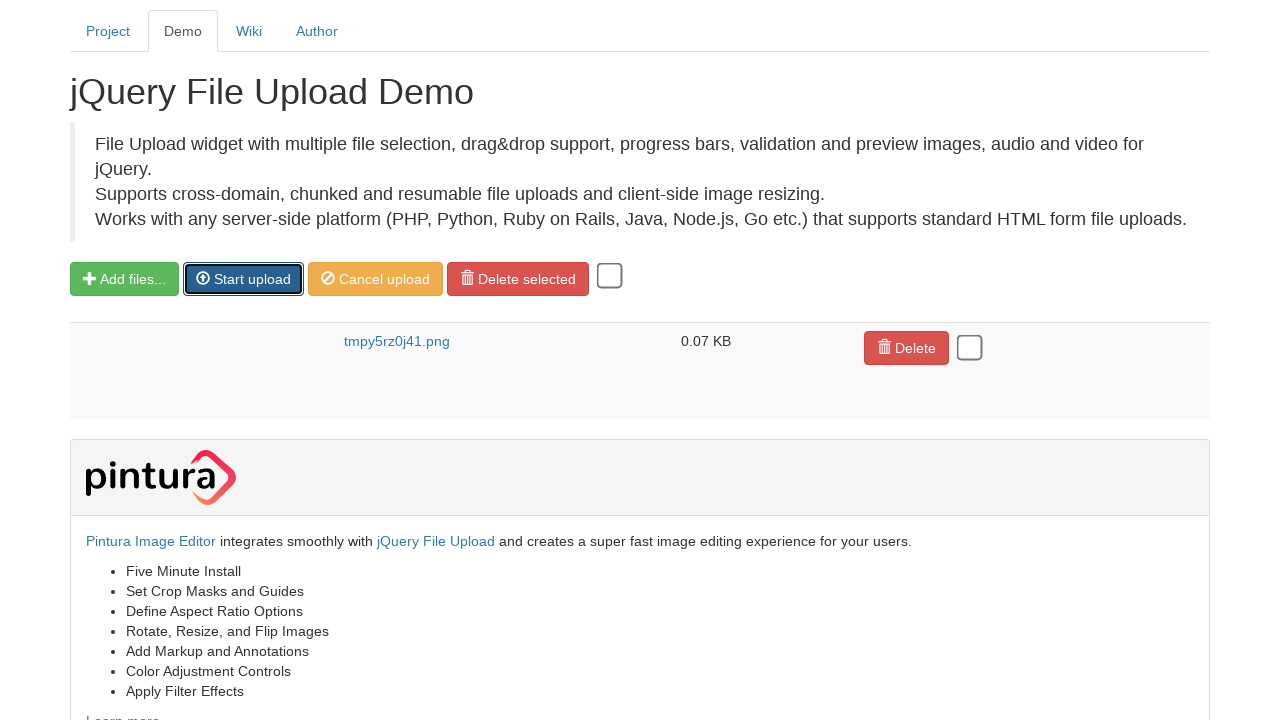